Tests drag and drop functionality by dragging a draggable element and dropping it onto a droppable target area on the jQuery UI demo page

Starting URL: https://jqueryui.com/resources/demos/droppable/default.html

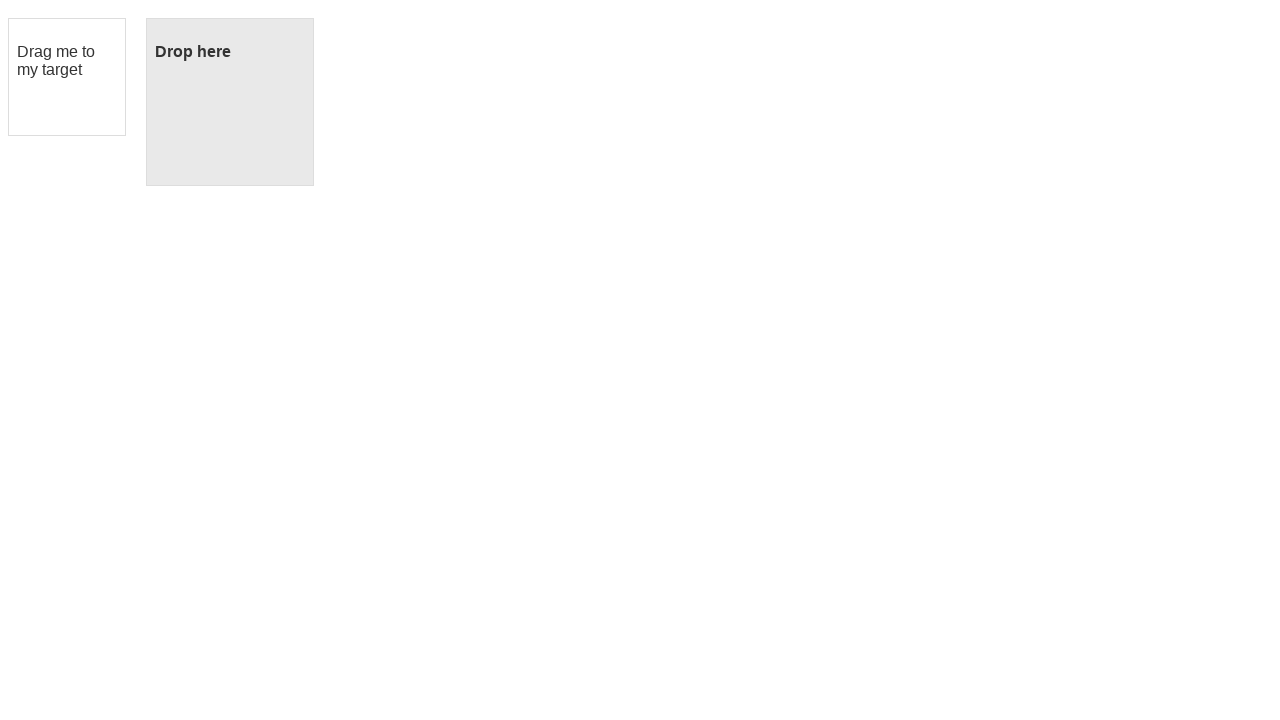

Navigated to jQuery UI droppable demo page
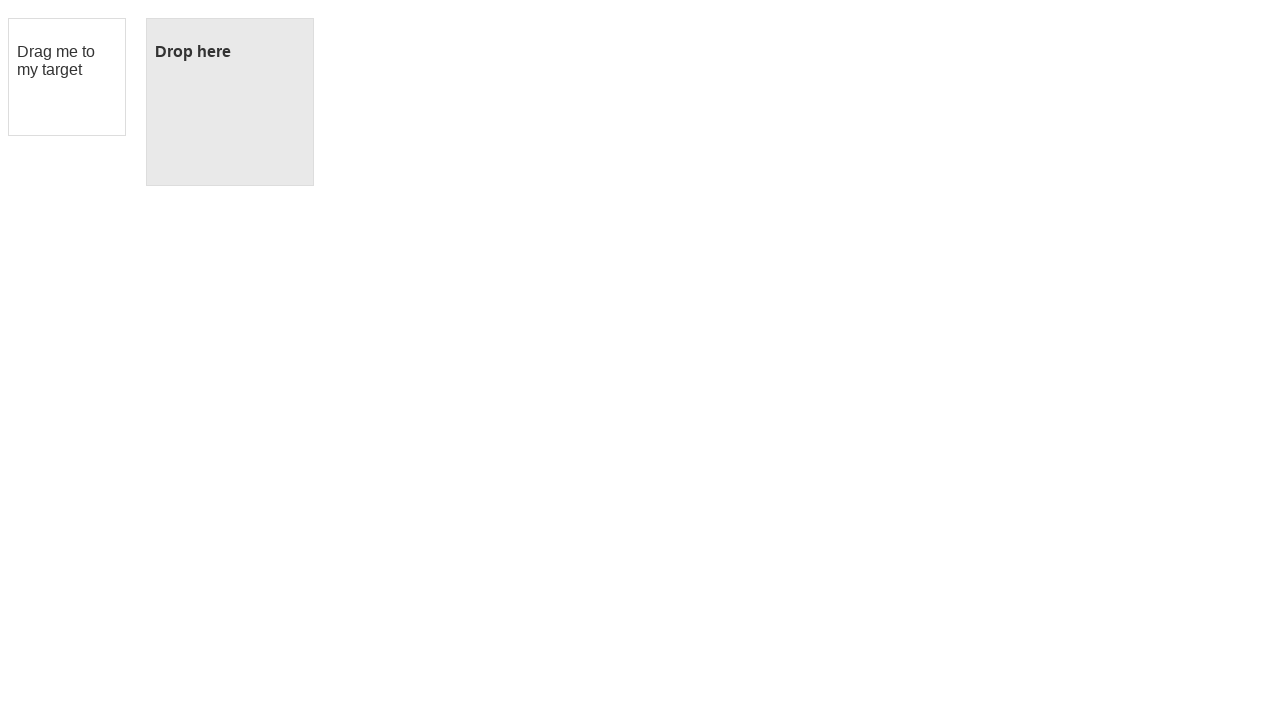

Located draggable element with text 'Drag me to my target'
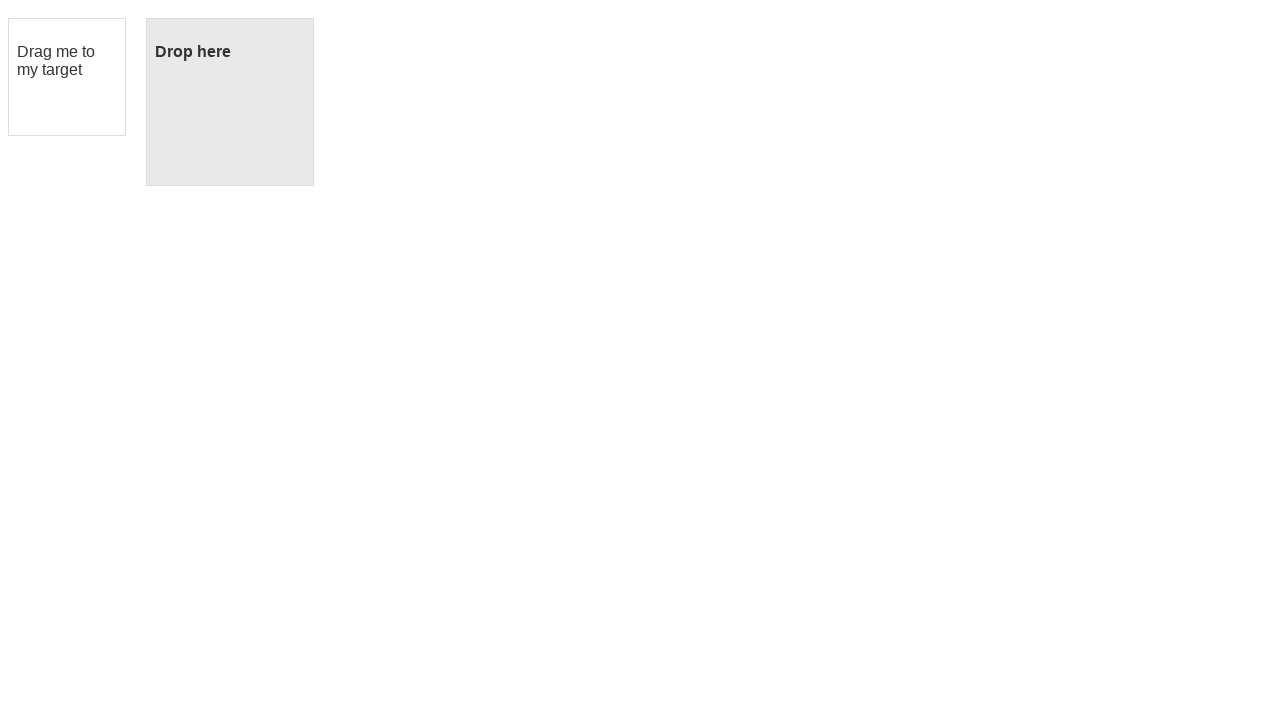

Located droppable target element with id 'droppable'
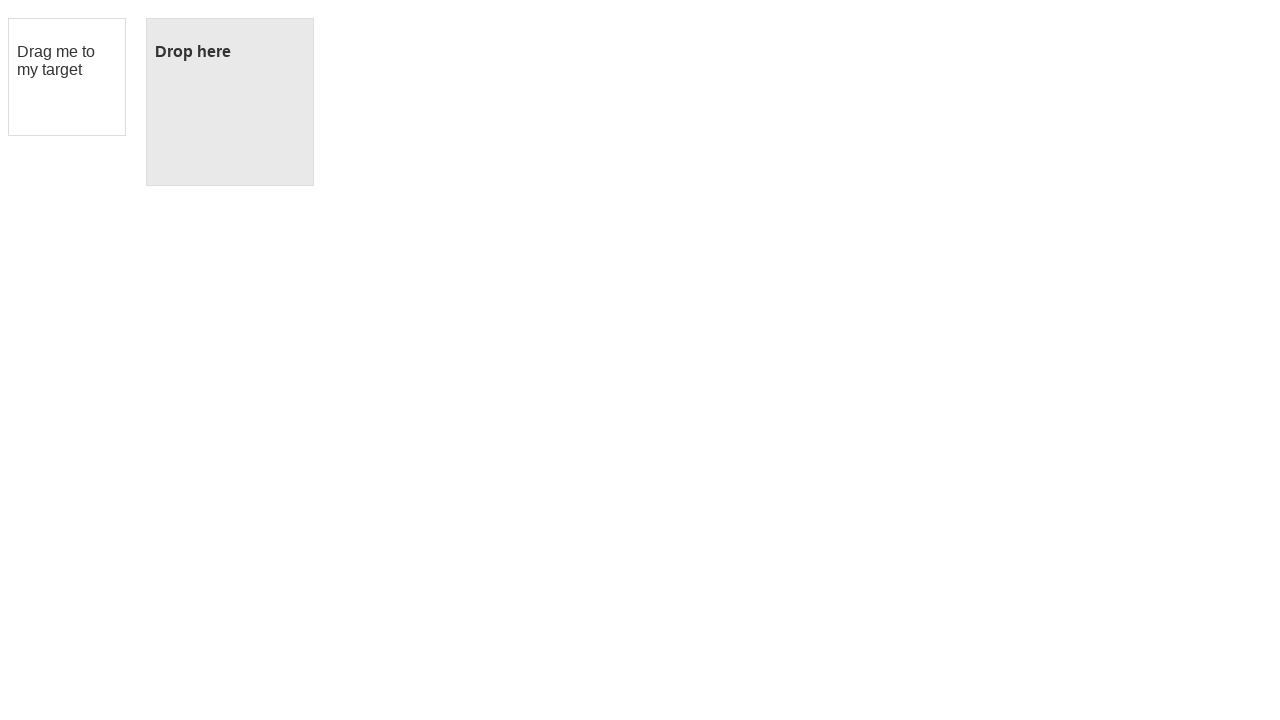

Dragged element to droppable target at (230, 102)
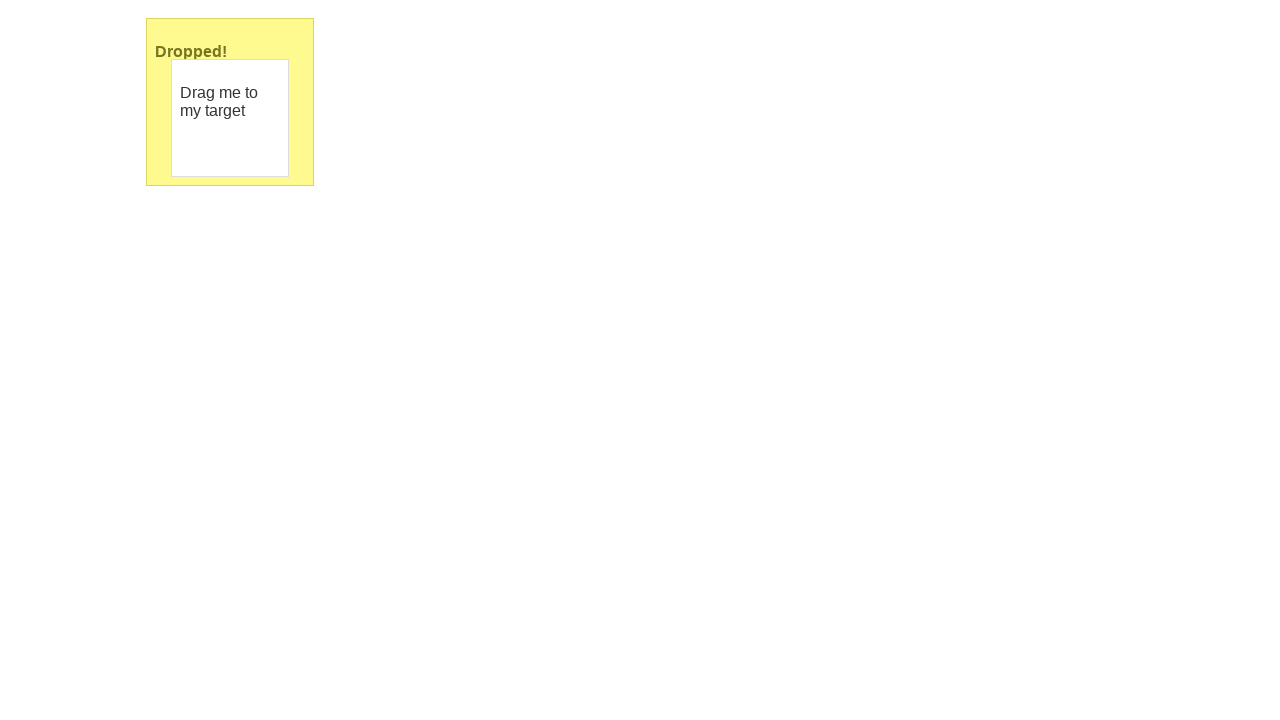

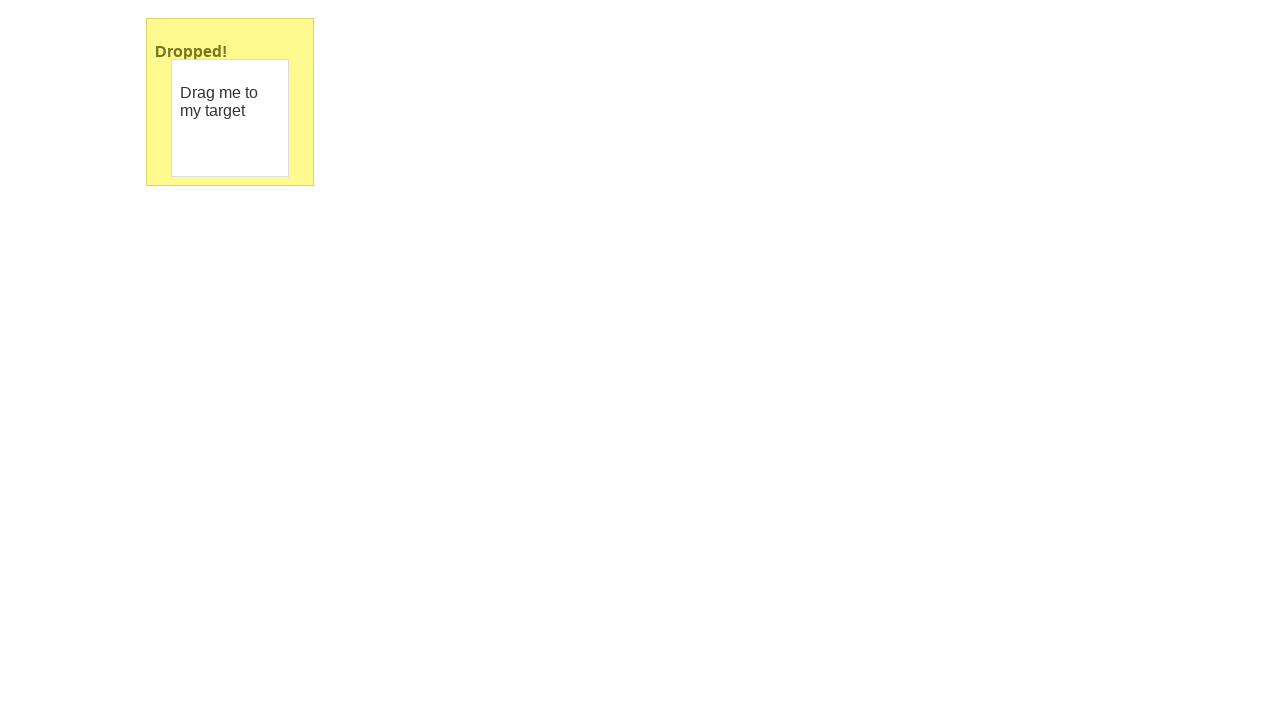